Tests dropdown list page by navigating to it and verifying that both Option 1 and Option 2 are available in the dropdown.

Starting URL: https://the-internet.herokuapp.com/

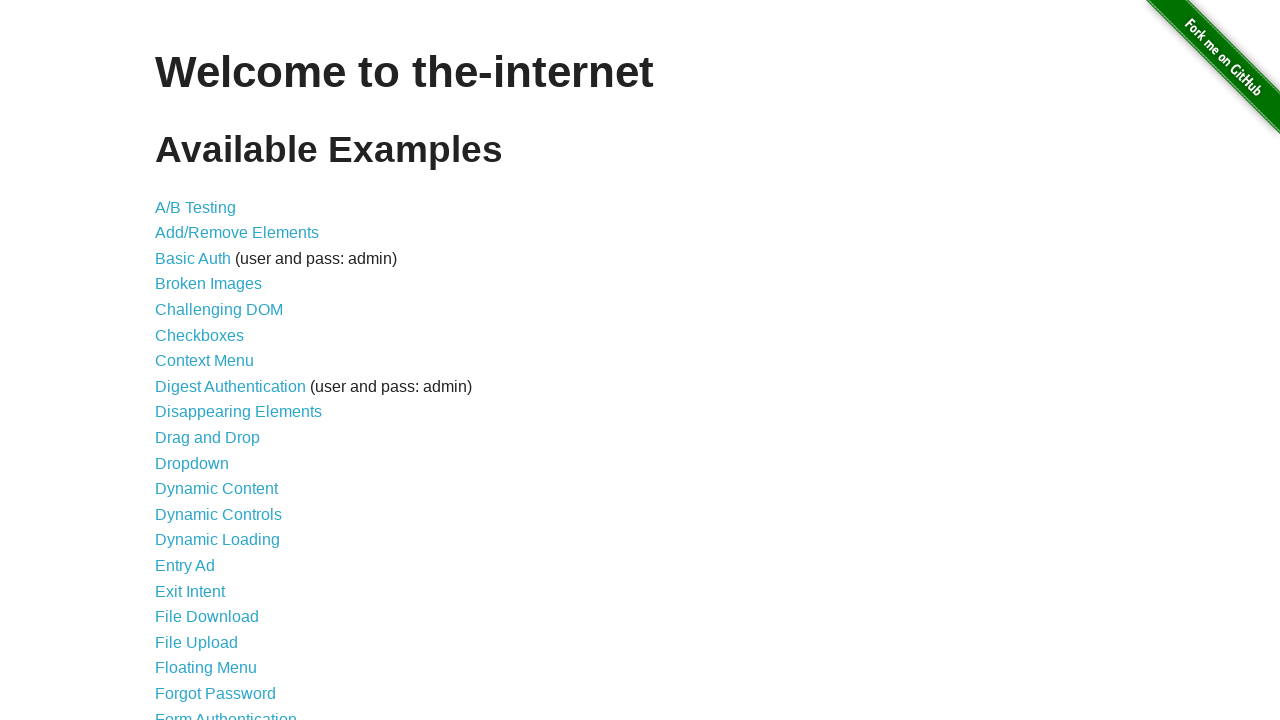

Waited for dropdown link to load
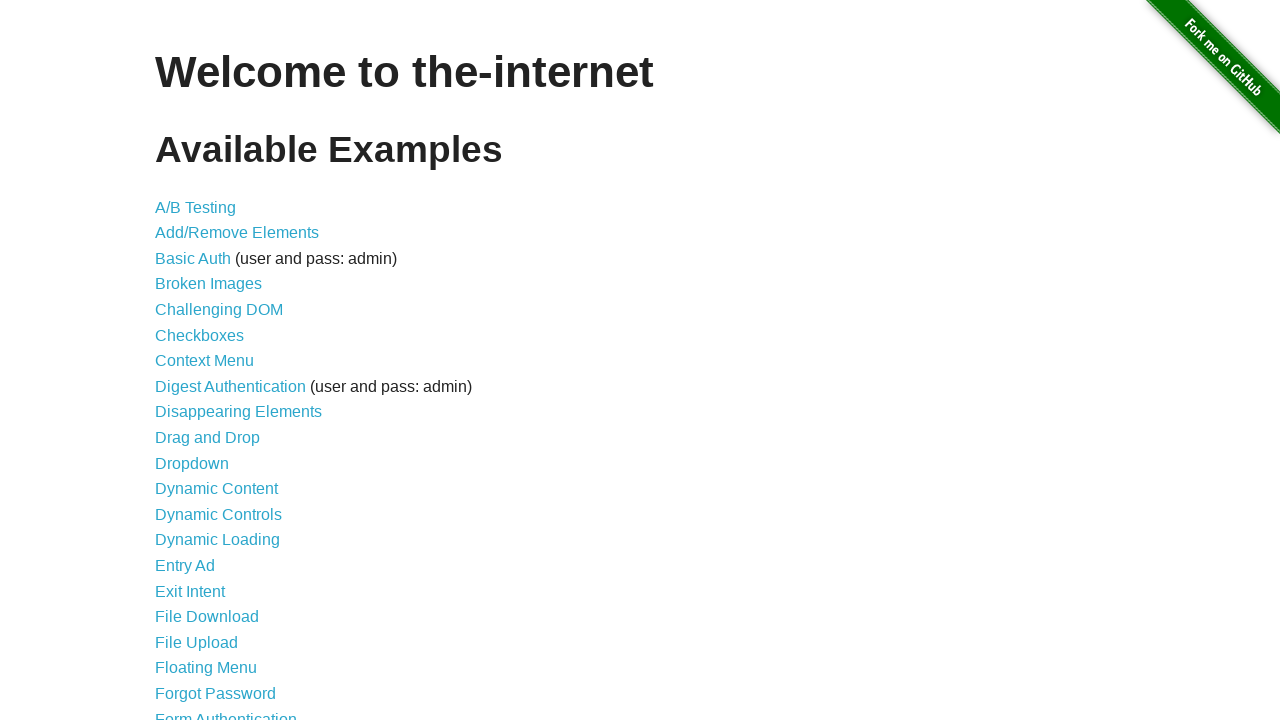

Clicked dropdown link to navigate to dropdown list page at (192, 463) on a[href='/dropdown']
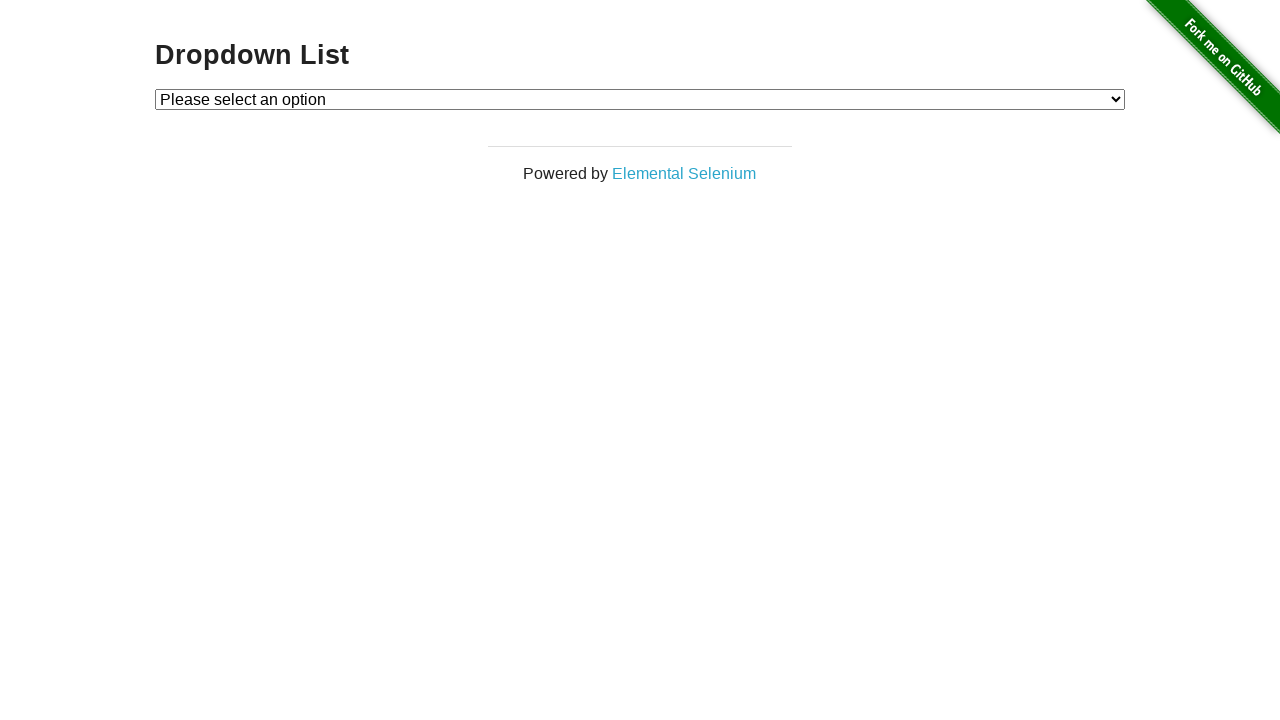

Located Option 1 in dropdown
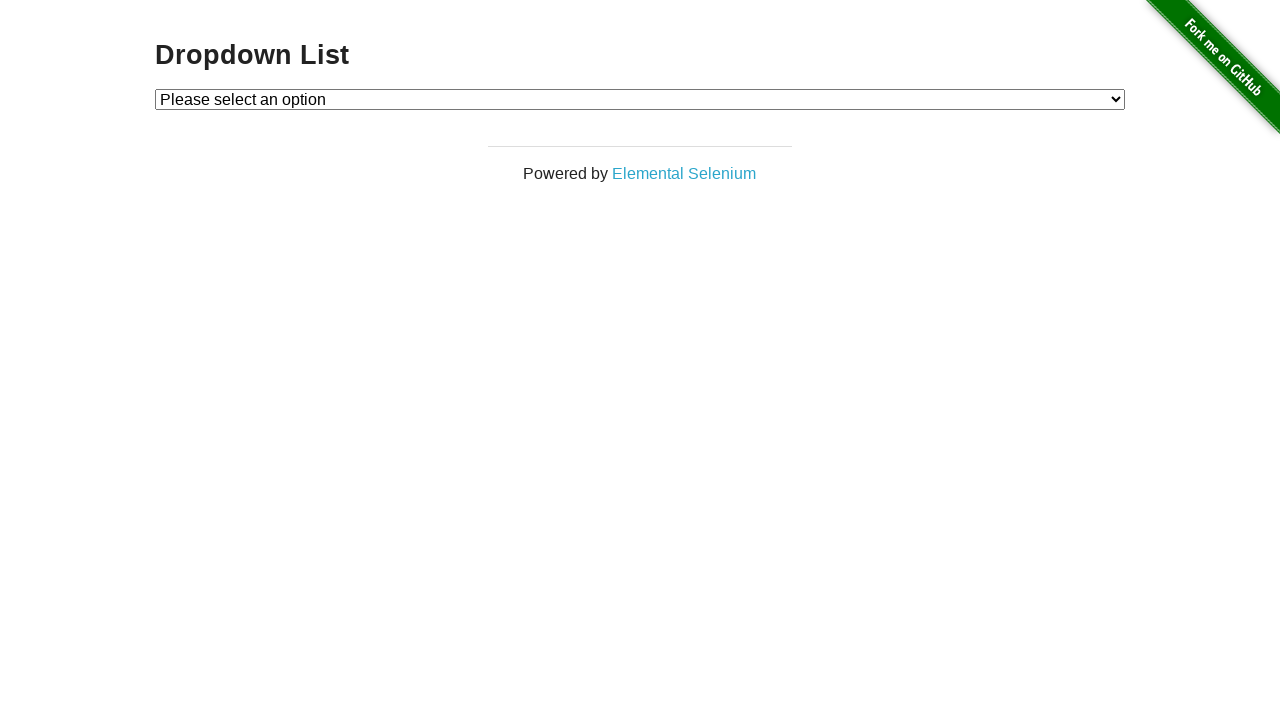

Located Option 2 in dropdown
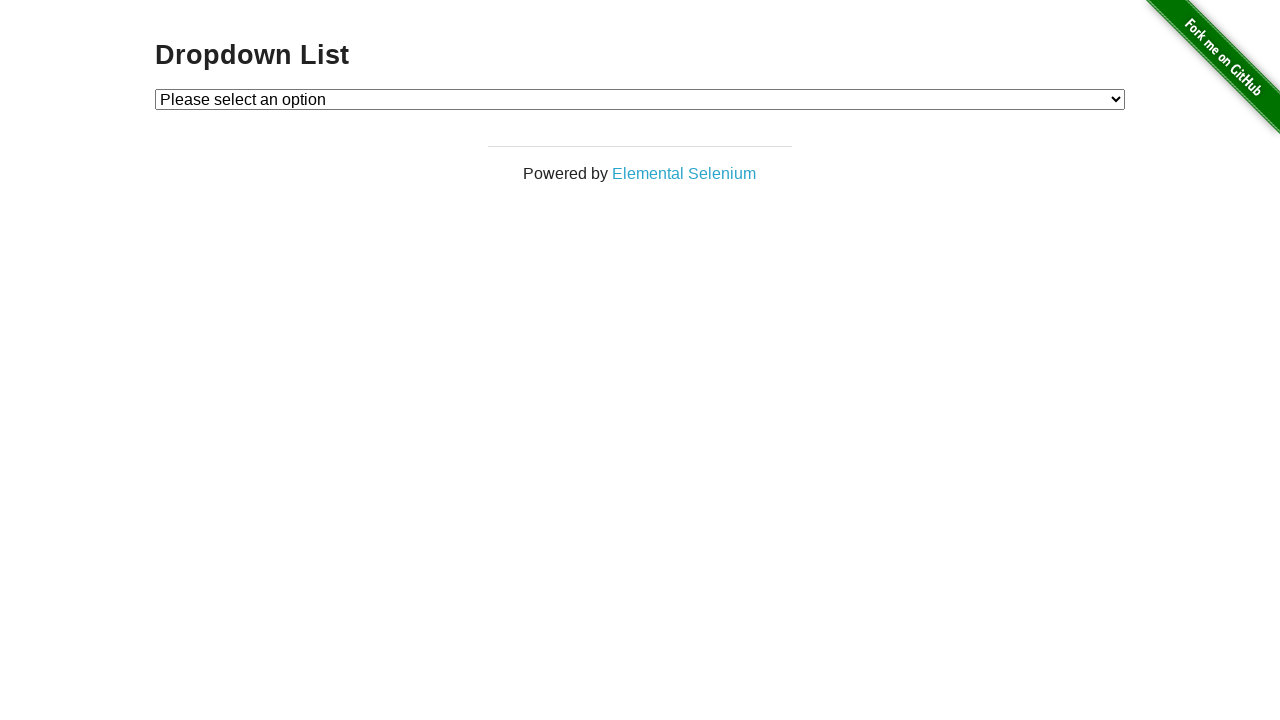

Verified Option 1 text content is correct
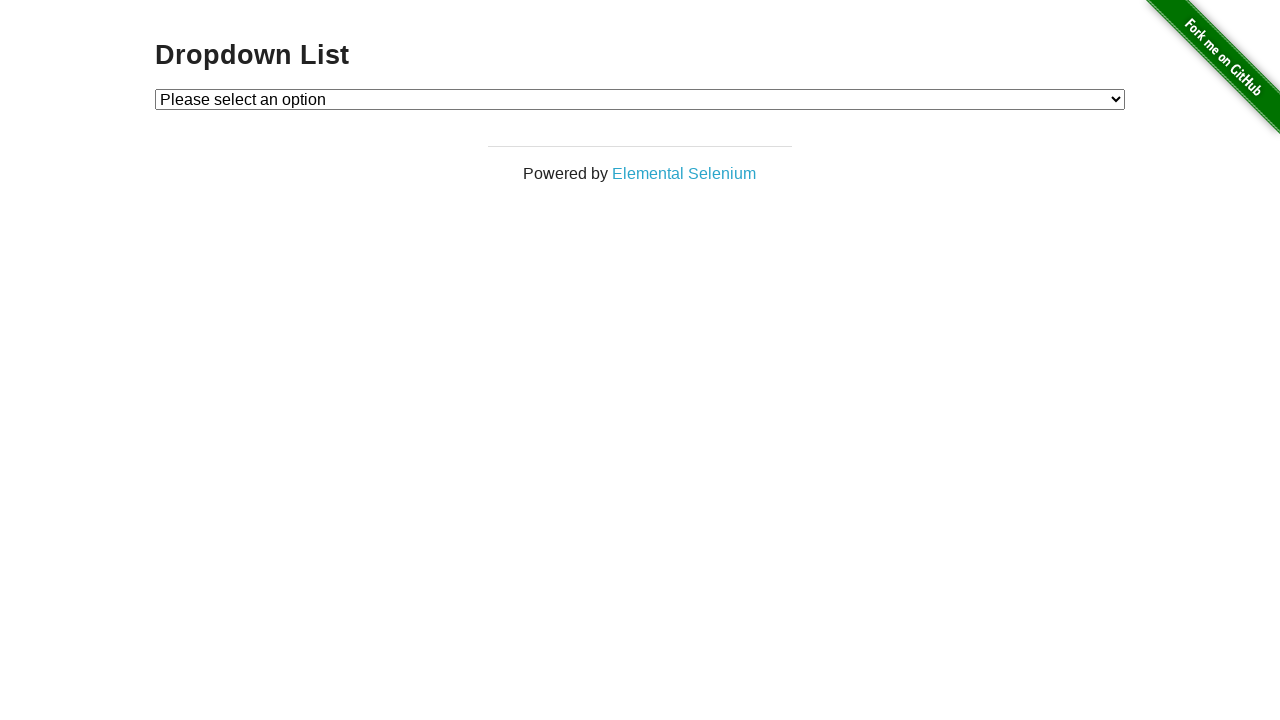

Verified Option 2 text content is correct
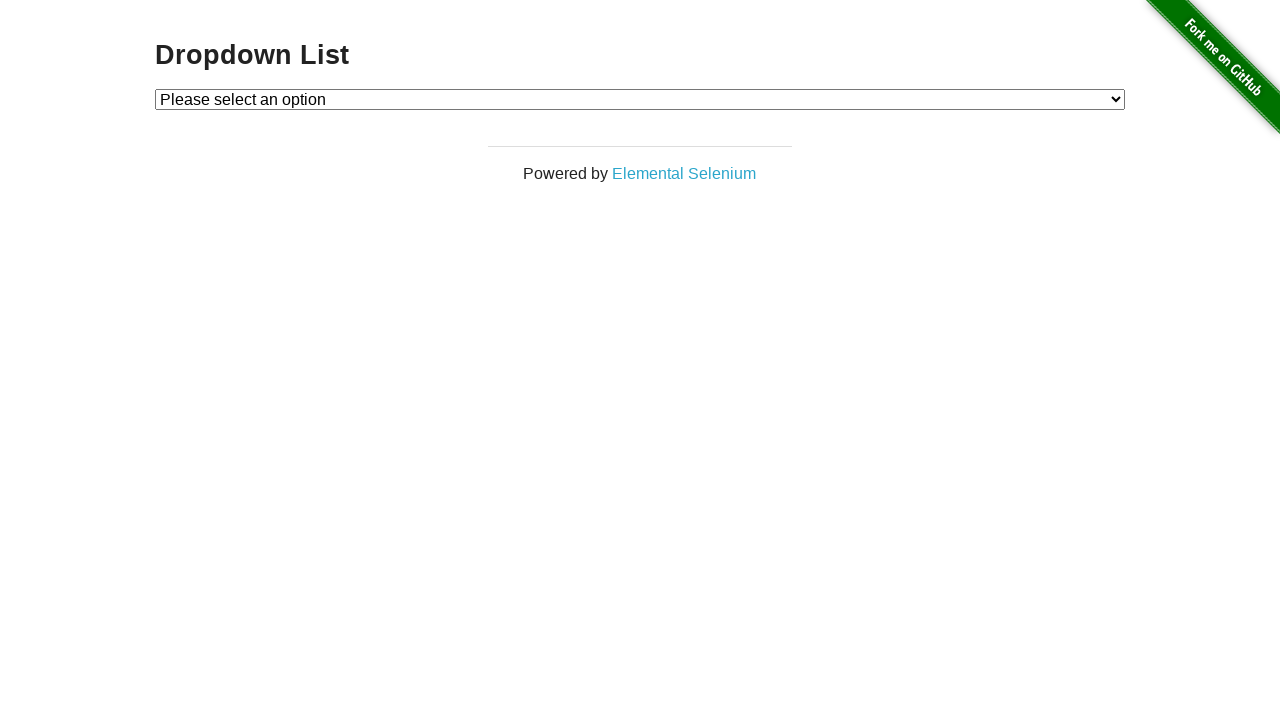

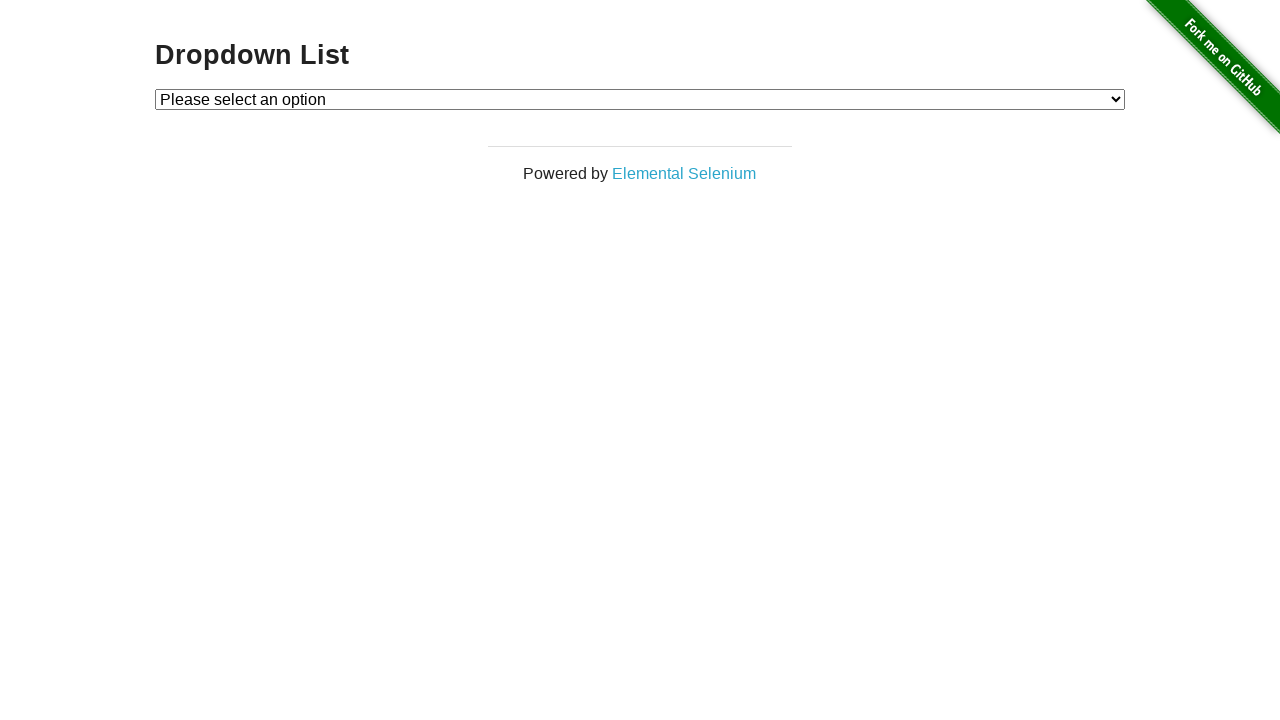